Tests entering a date into the Bootstrap datepicker, clicking outside, then clearing the input and verifying it becomes empty.

Starting URL: https://uxsolutions.github.io/bootstrap-datepicker/?markup=input&format=&weekStart=&startDate=&endDate=&startView=0&minViewMode=0&maxViewMode=4&todayBtn=false&clearBtn=false&language=en&orientation=auto&multidate=&multidateSeparator=&keyboardNavigation=on&forceParse=on#sandbox

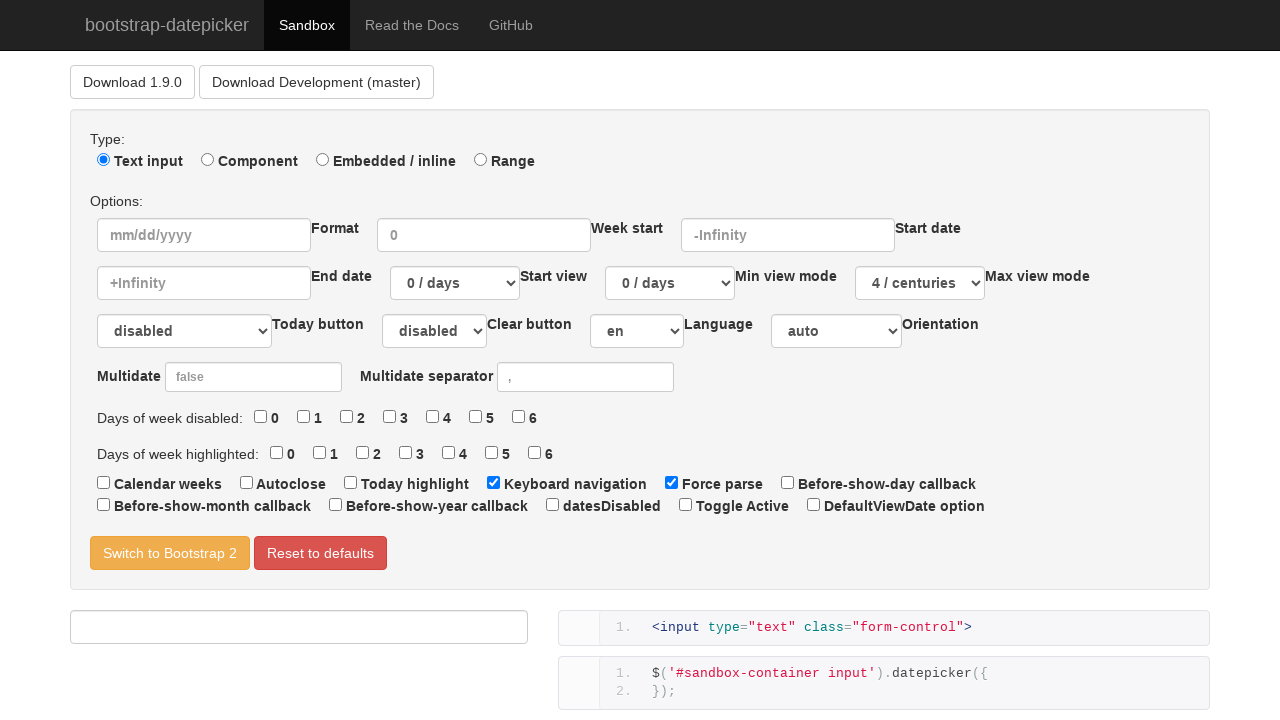

Entered date '11/11/2000' into the datepicker input field on //div[@id="sandbox-container"]/input
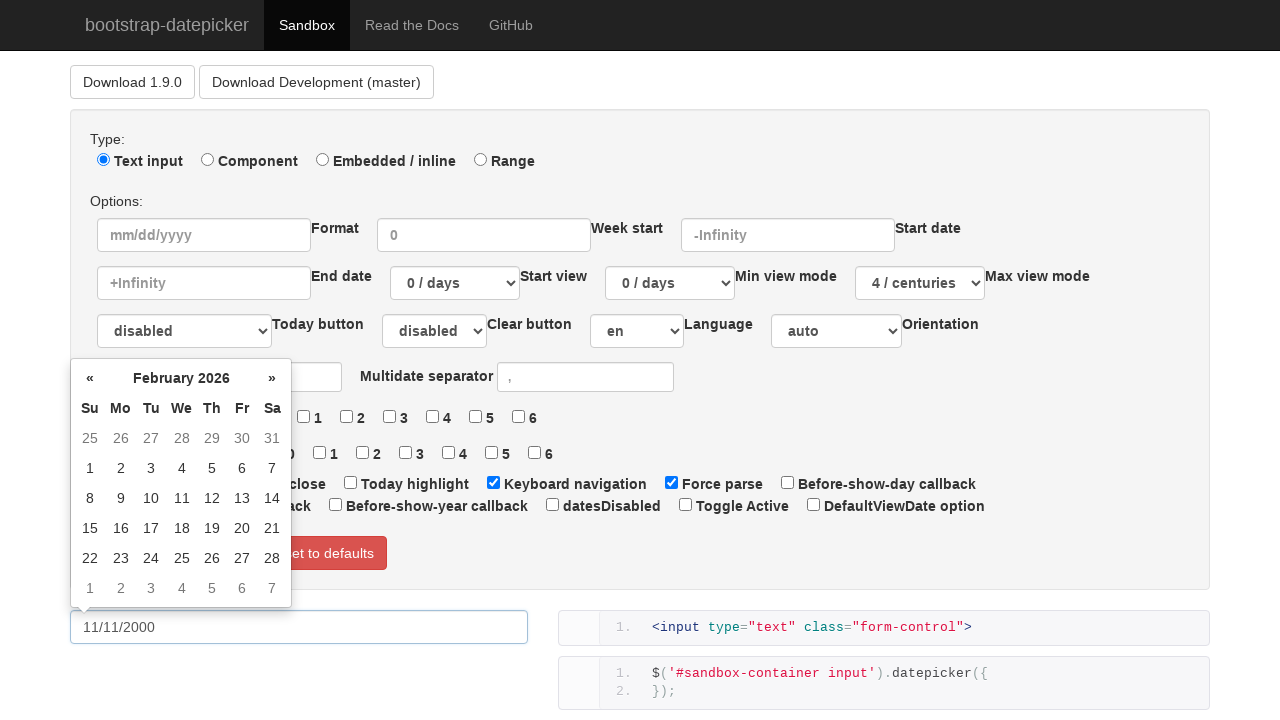

Clicked outside the input to remove focus and close datepicker at (884, 628) on #sandbox-html
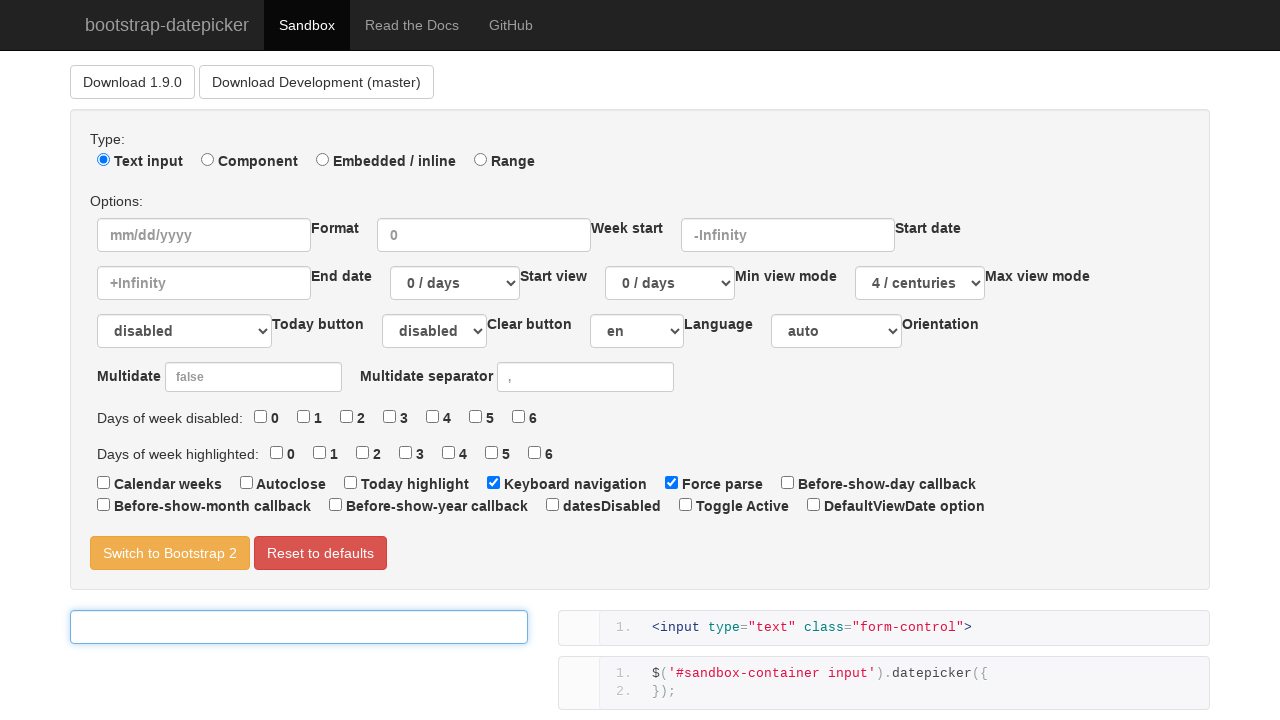

Cleared the input field on //div[@id="sandbox-container"]/input
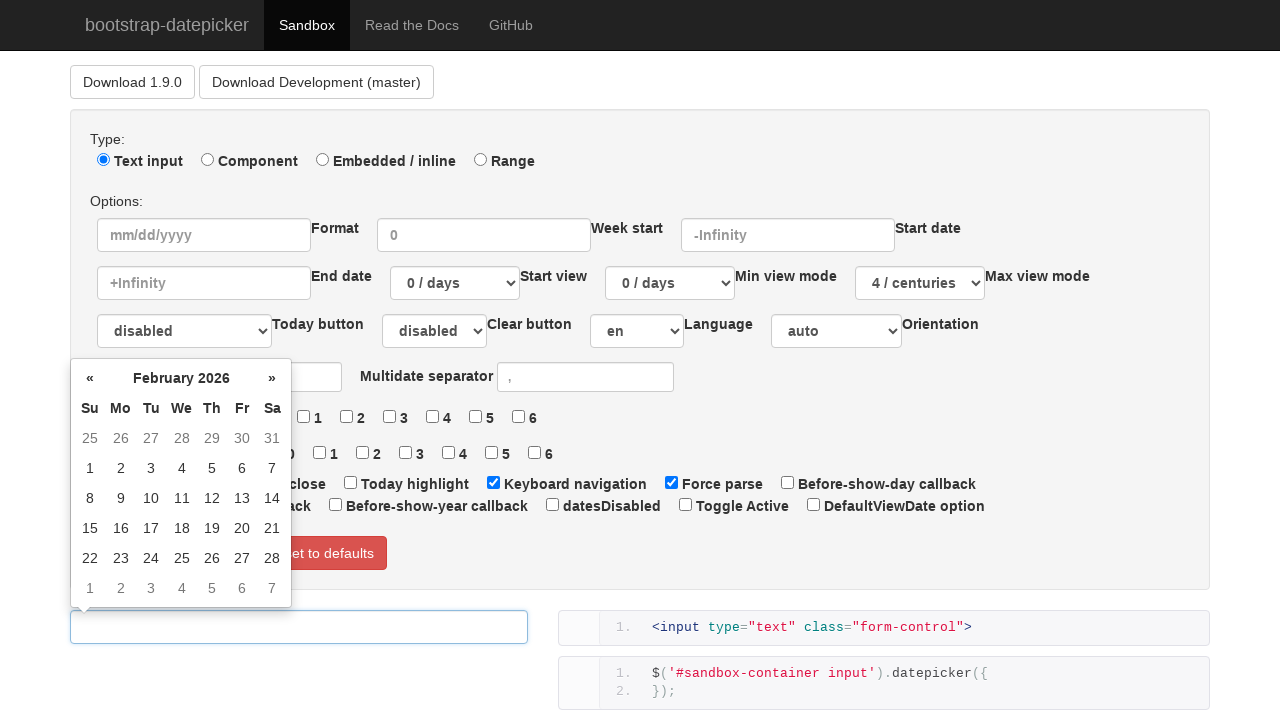

Clicked outside again to trigger JavaScript and finalize the clear action at (884, 628) on #sandbox-html
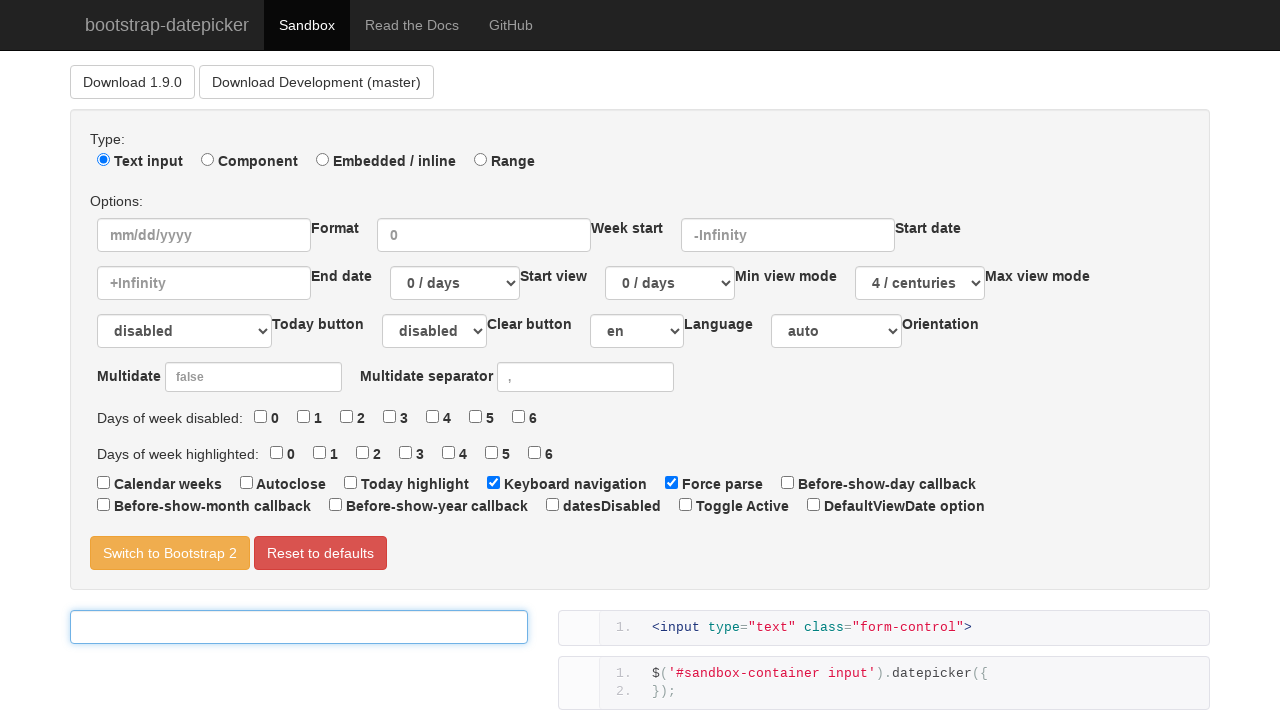

Verified that the input field is empty
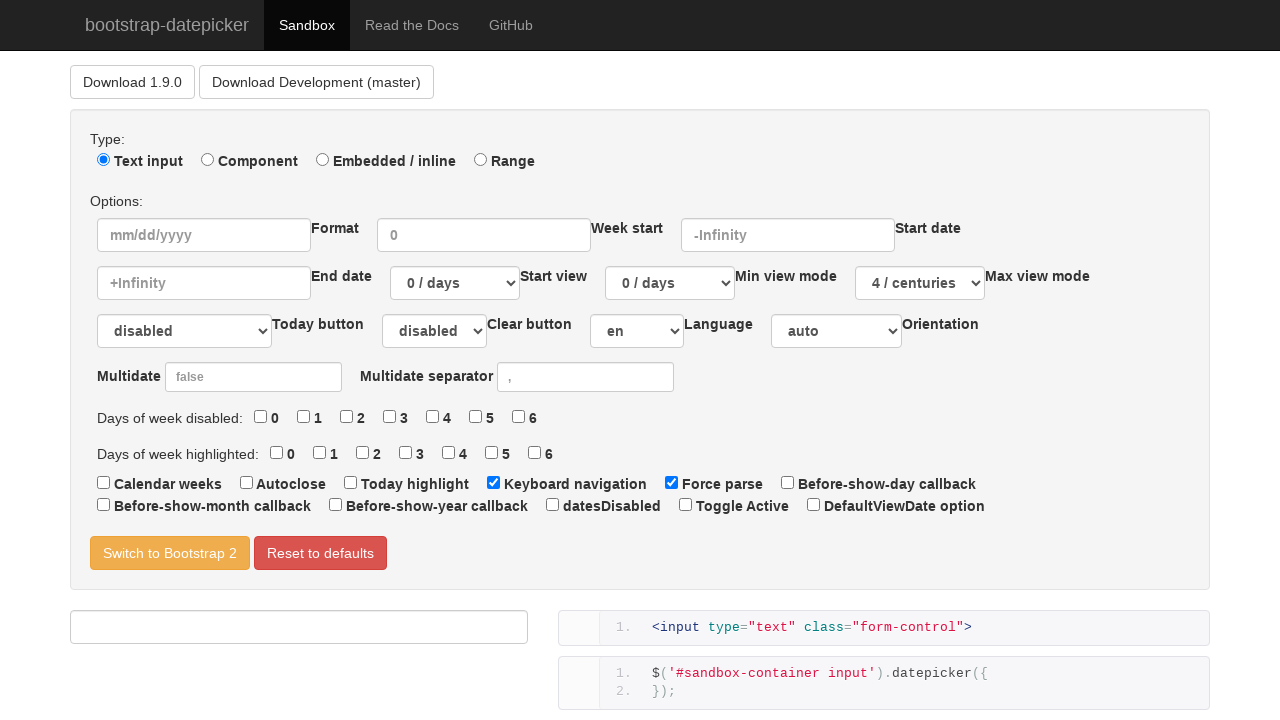

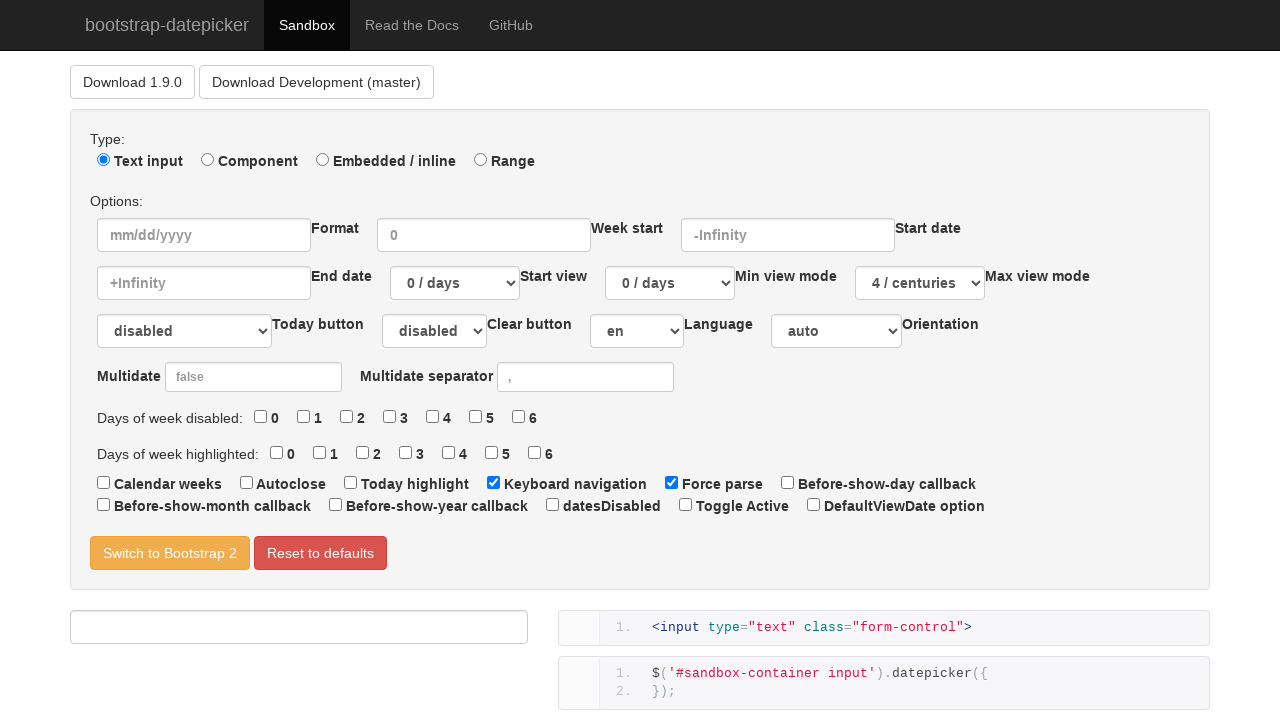